Tests typing text into a registration form's first name field by entering characters one at a time with pauses, simulating realistic human typing behavior.

Starting URL: https://naveenautomationlabs.com/opencart/index.php?route=account/register

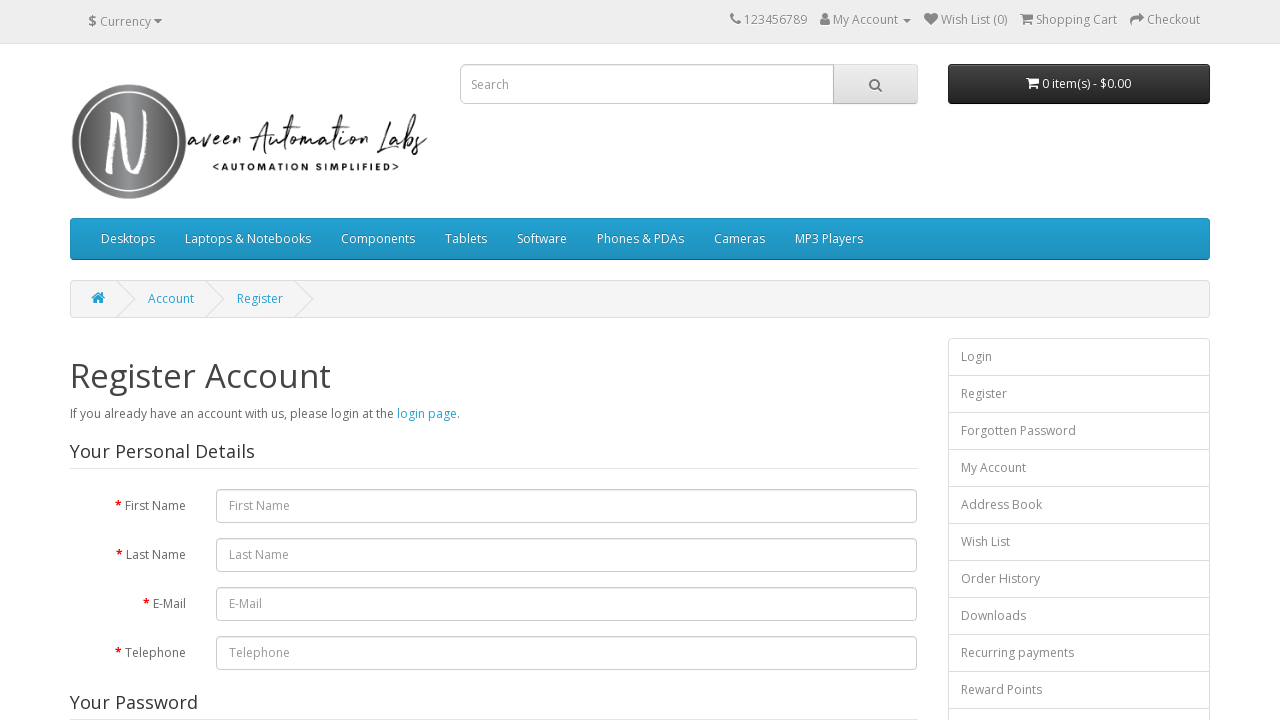

Typed 'naveen automation labs' into first name field with 200ms delay between characters on #input-firstname
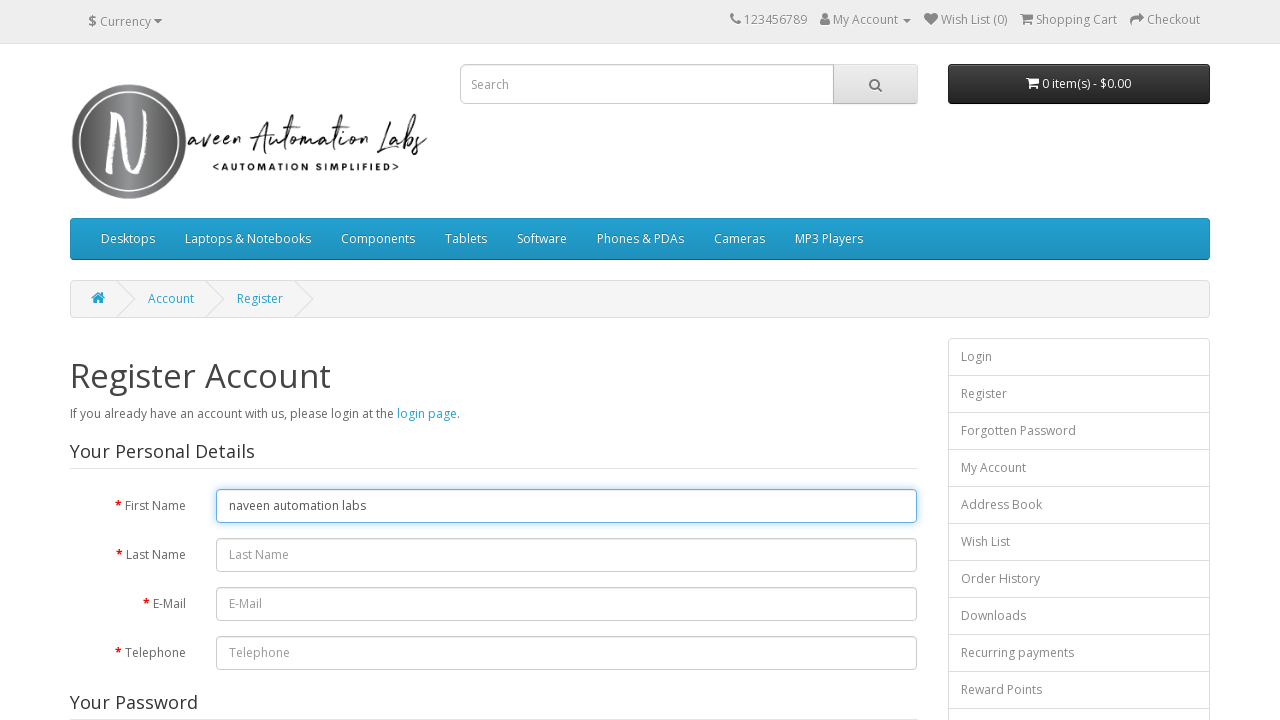

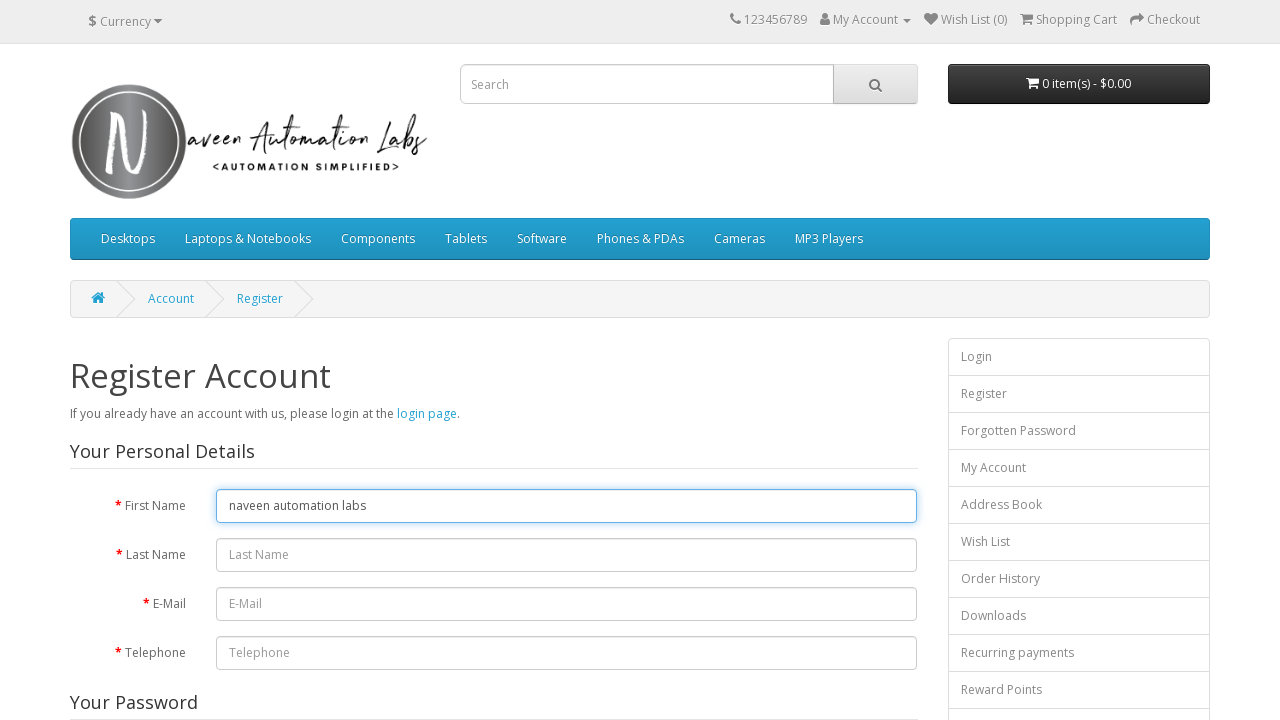